Tests drag and drop functionality by dragging element A and dropping it onto element B

Starting URL: https://the-internet.herokuapp.com/drag_and_drop

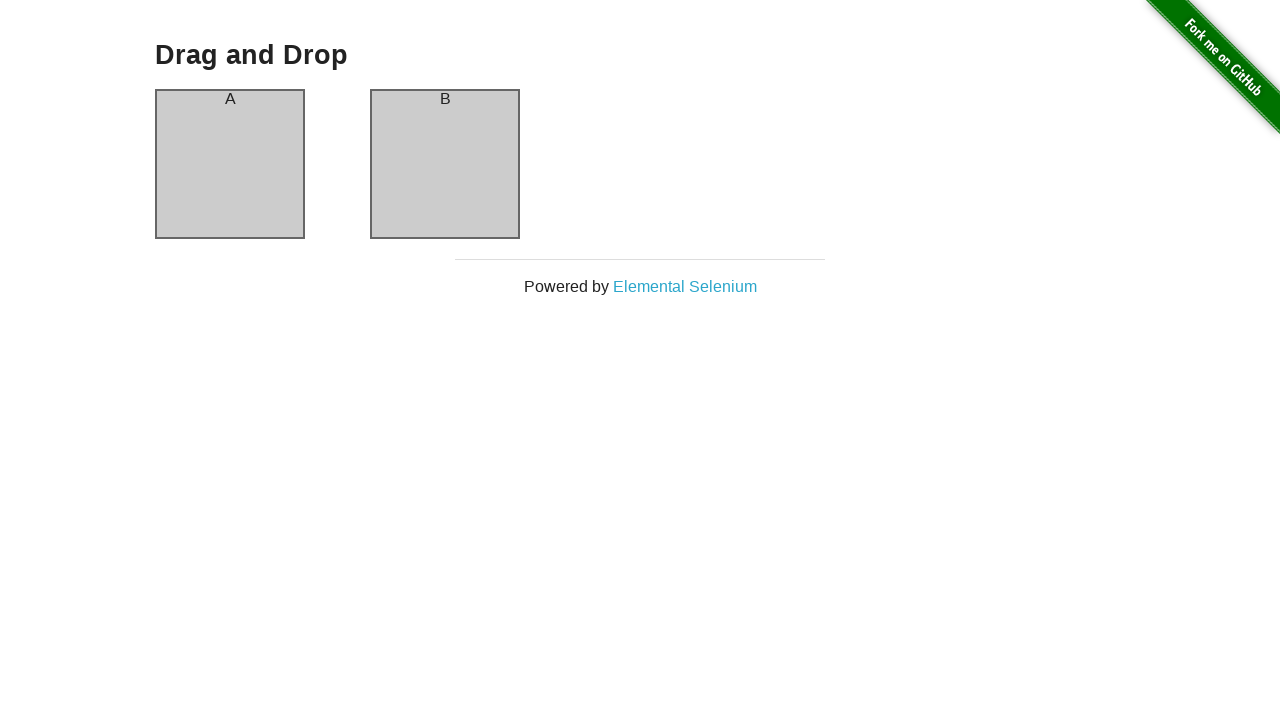

Waited for draggable element A (column-a) to be visible
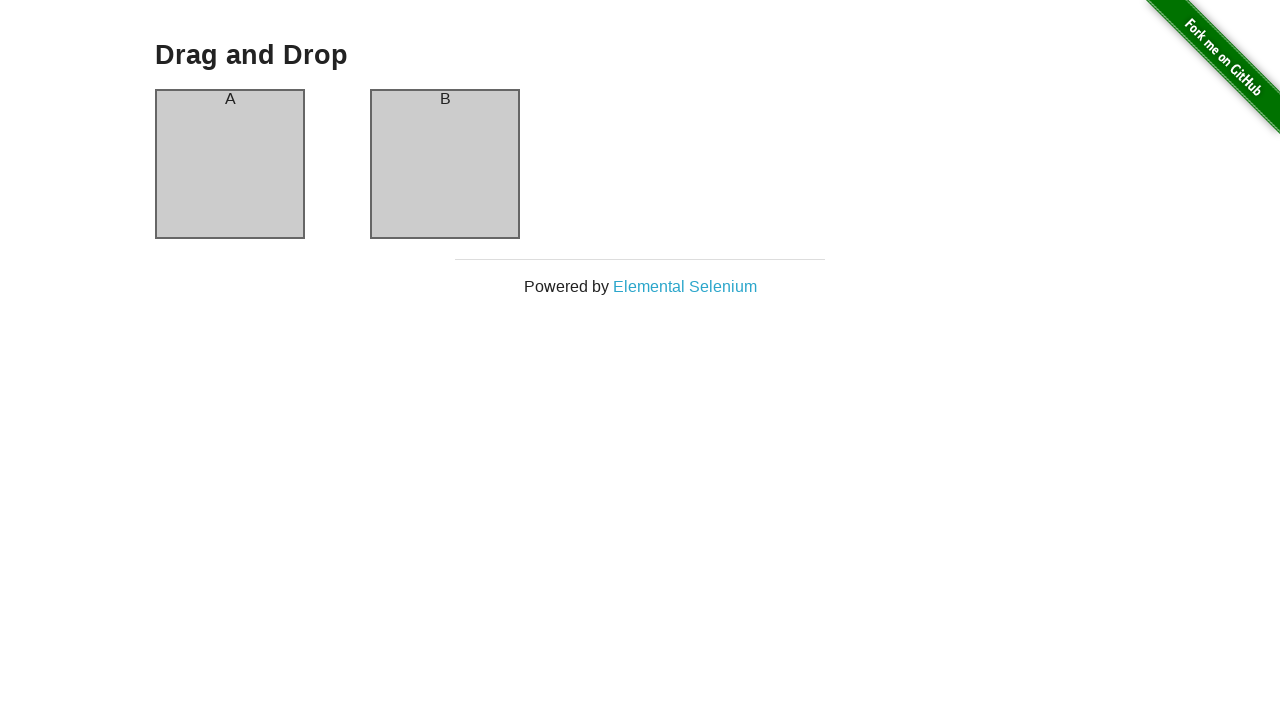

Waited for drop target element B (column-b) to be visible
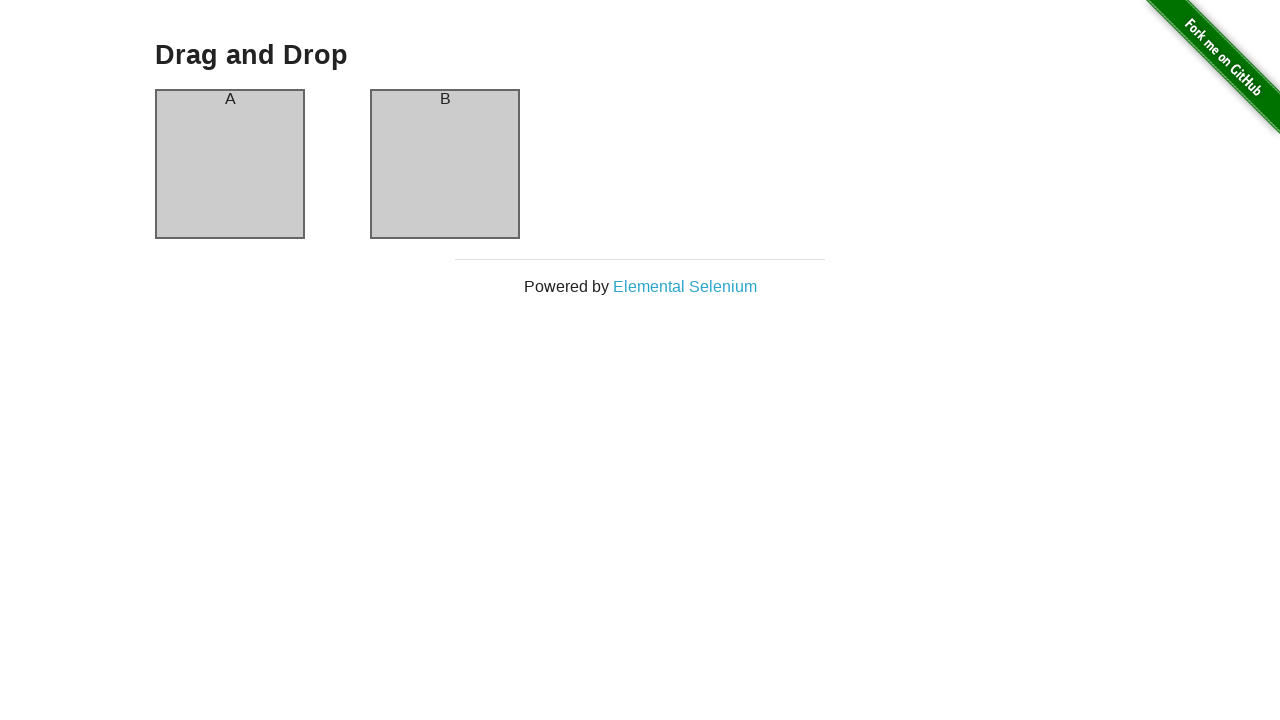

Located draggable element A
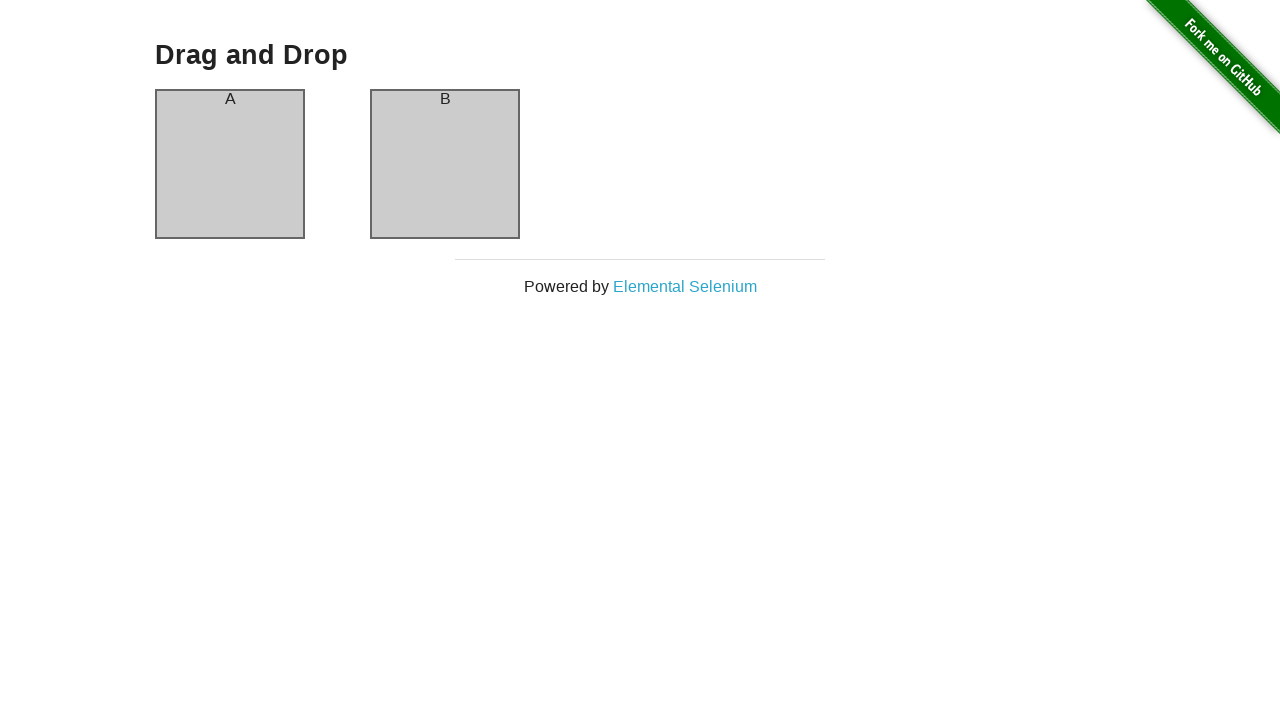

Located drop target element B
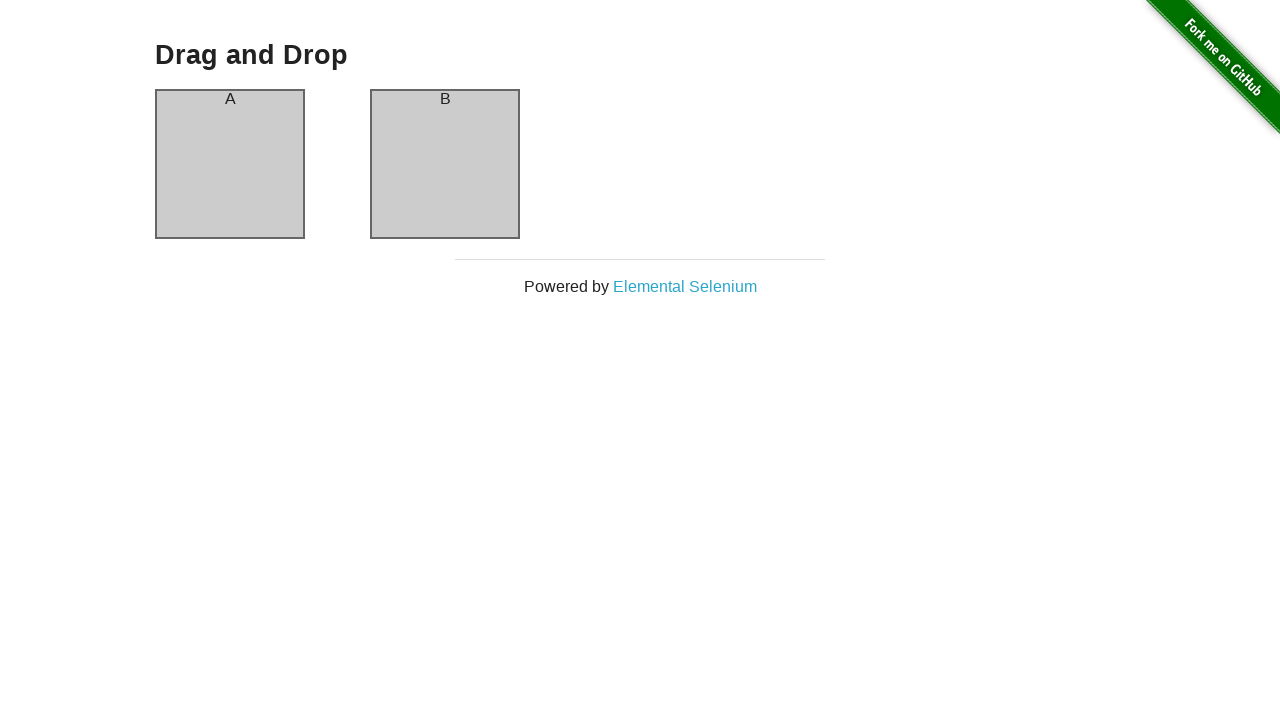

Dragged element A onto element B at (445, 164)
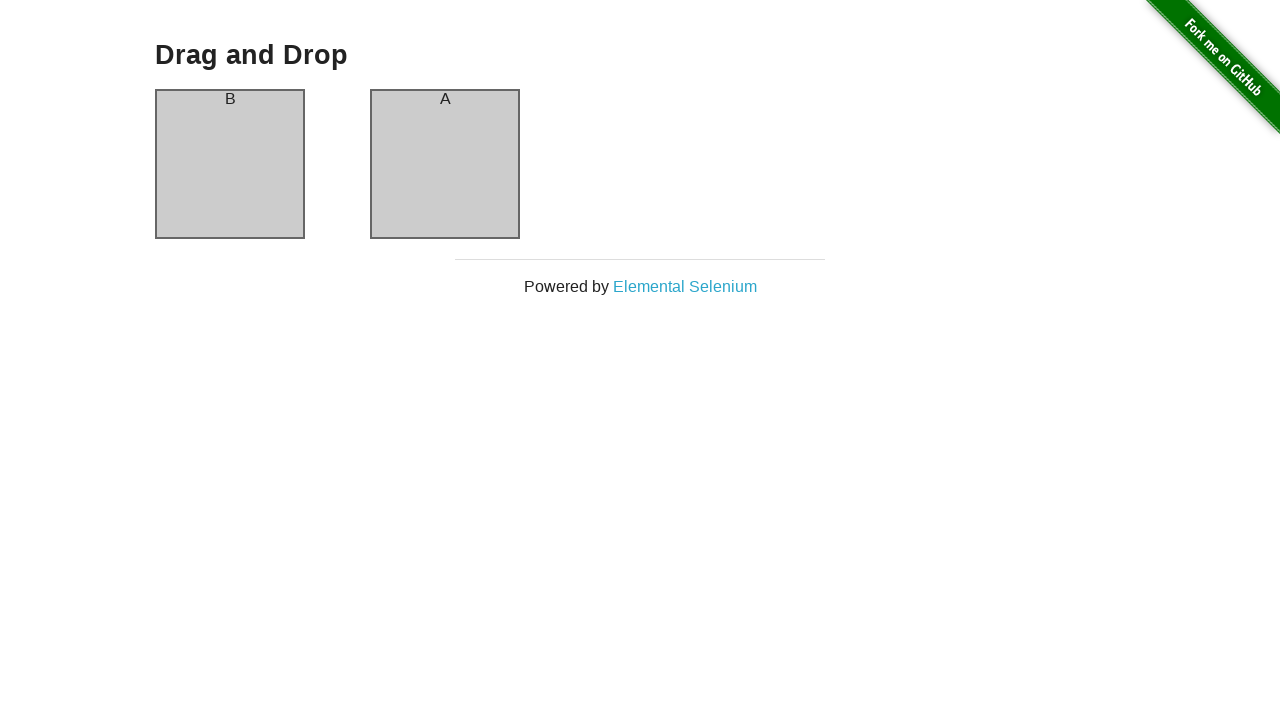

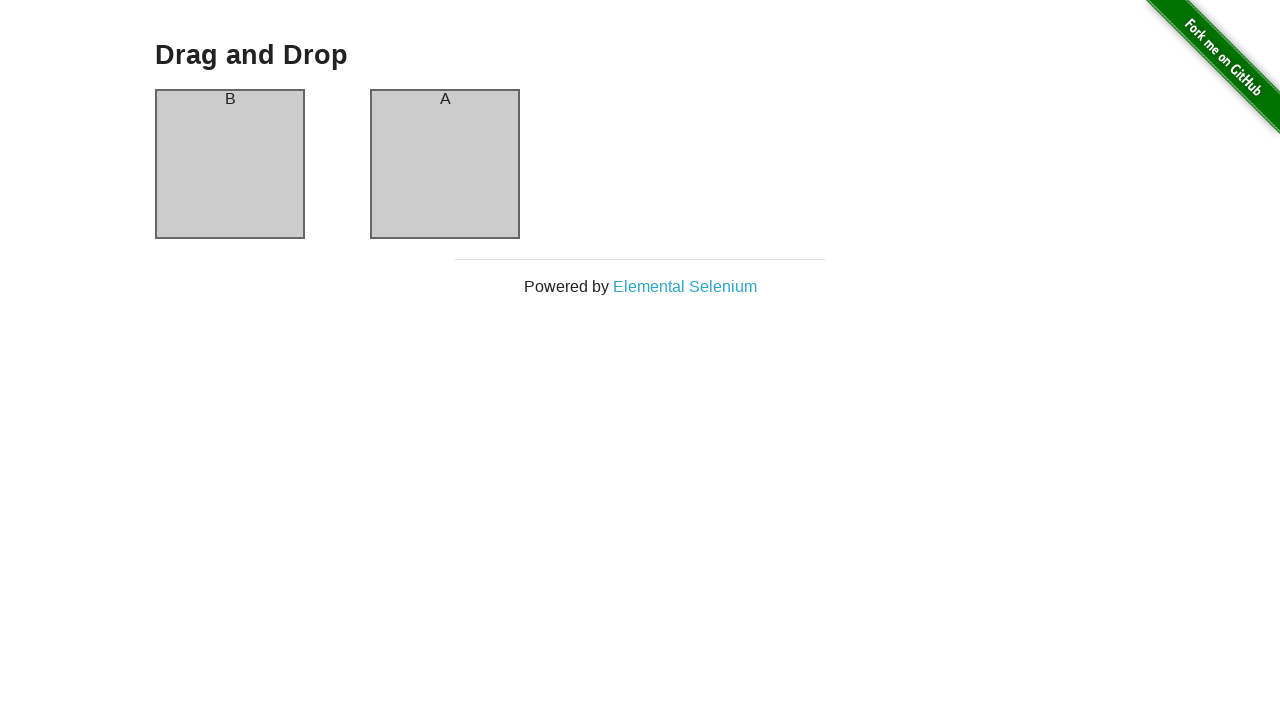